Verifies that the Star Wars website page title contains the expected text "The Official Star Wars Website"

Starting URL: https://www.starwars.com

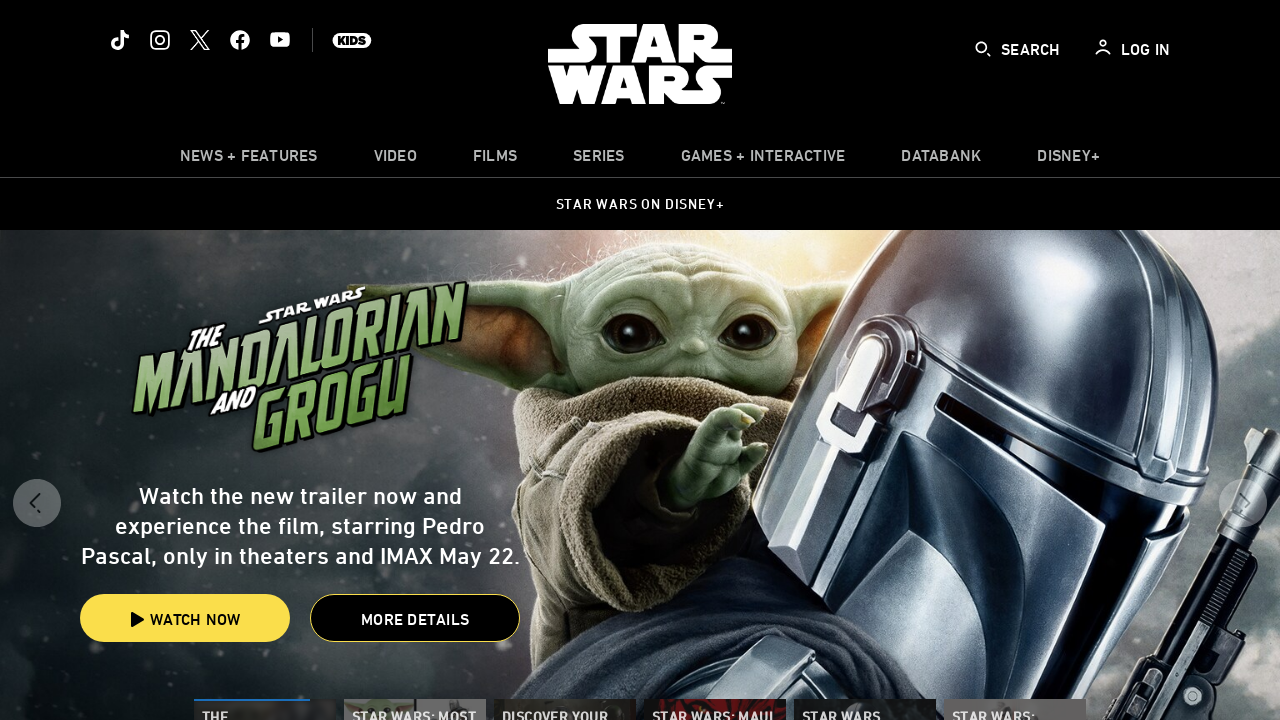

Waited for page to load to domcontentloaded state
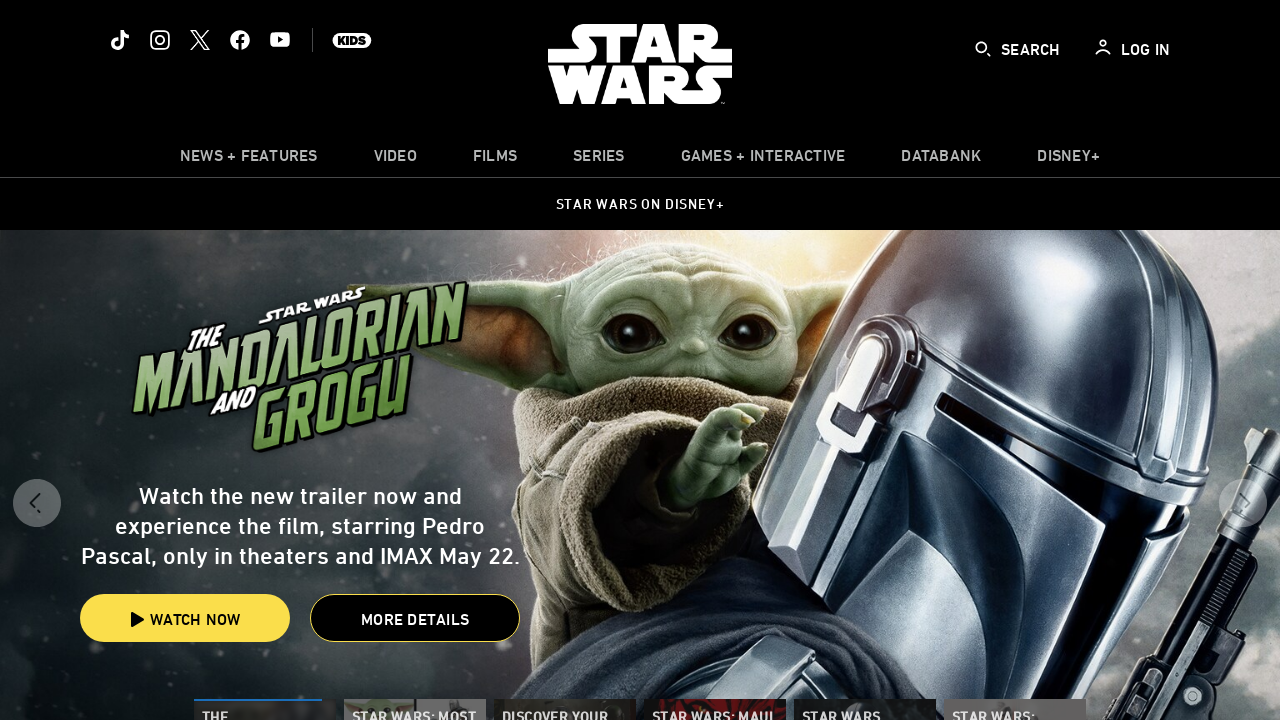

Retrieved page title
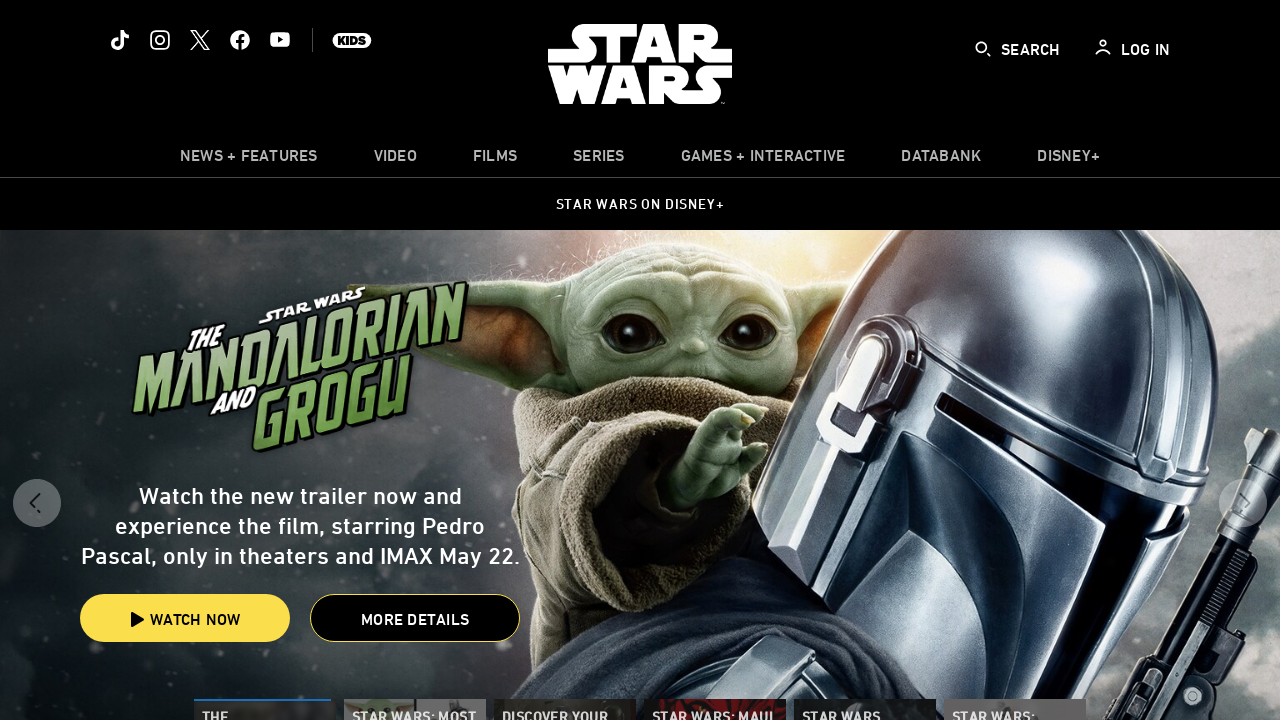

Verified page title contains 'The Official Star Wars Website'
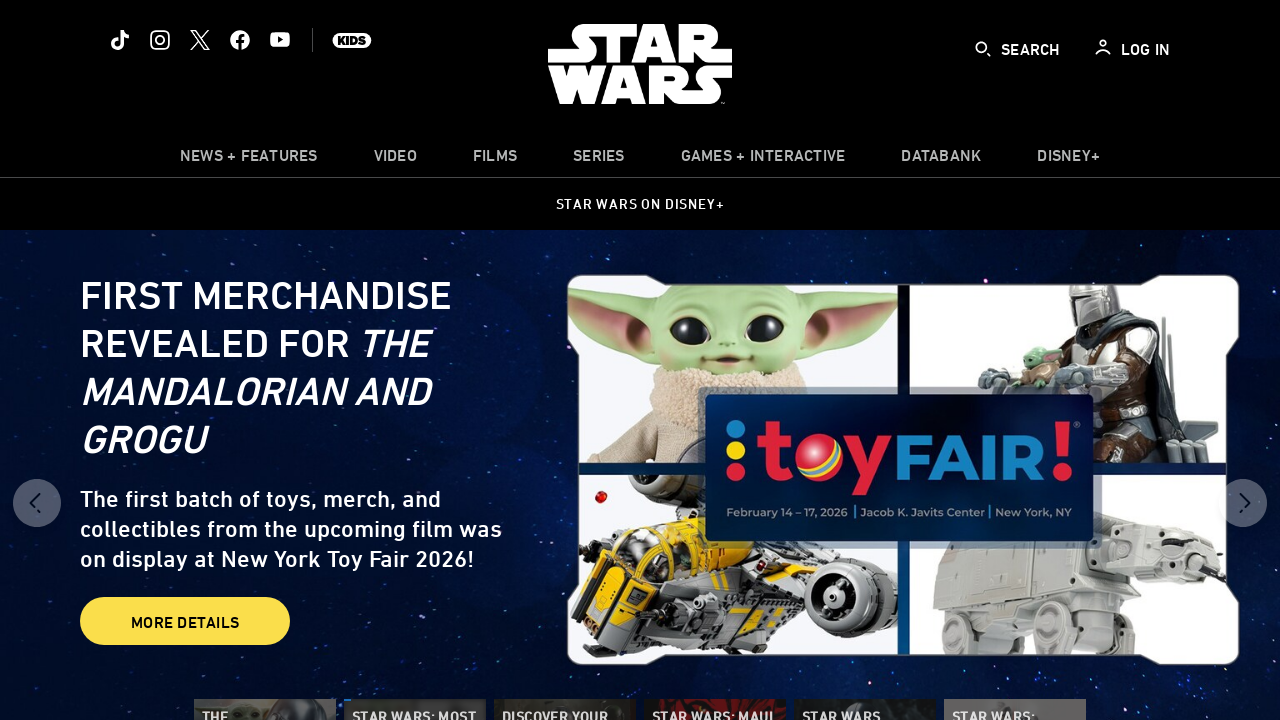

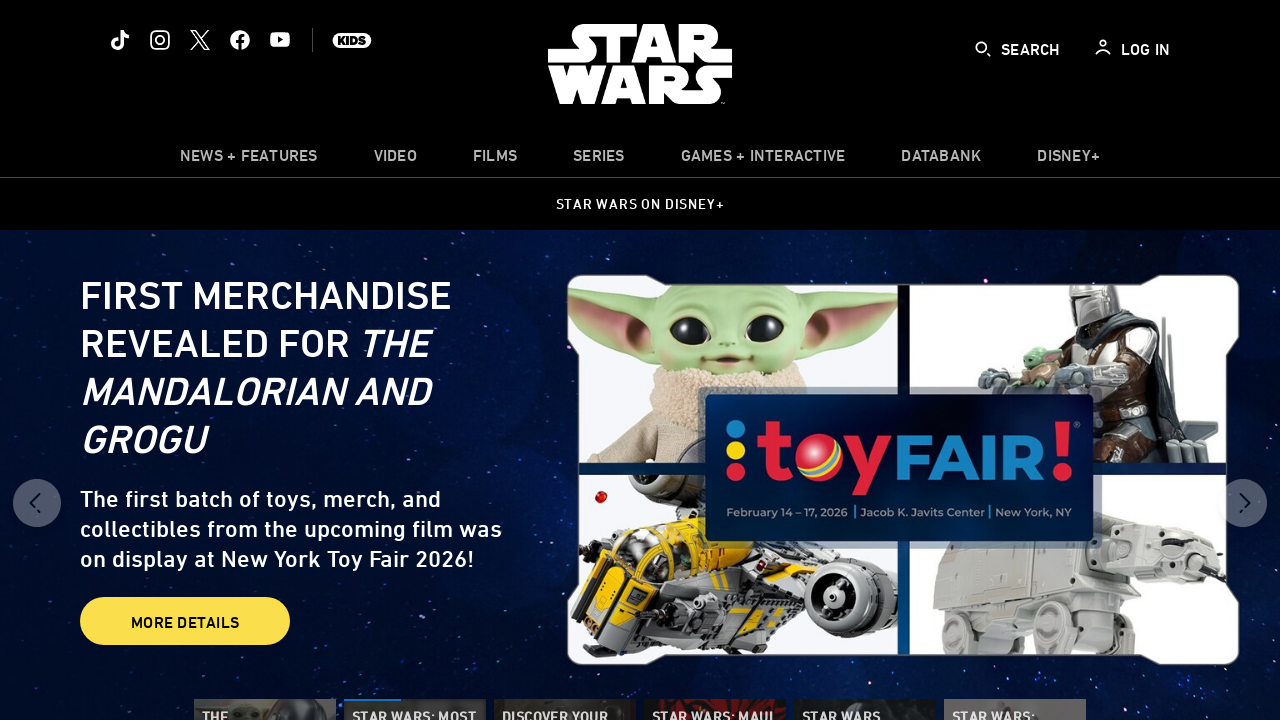